Tests dynamic page loading by clicking a start button and waiting for the "Hello World!" text to appear

Starting URL: http://the-internet.herokuapp.com/dynamic_loading/2

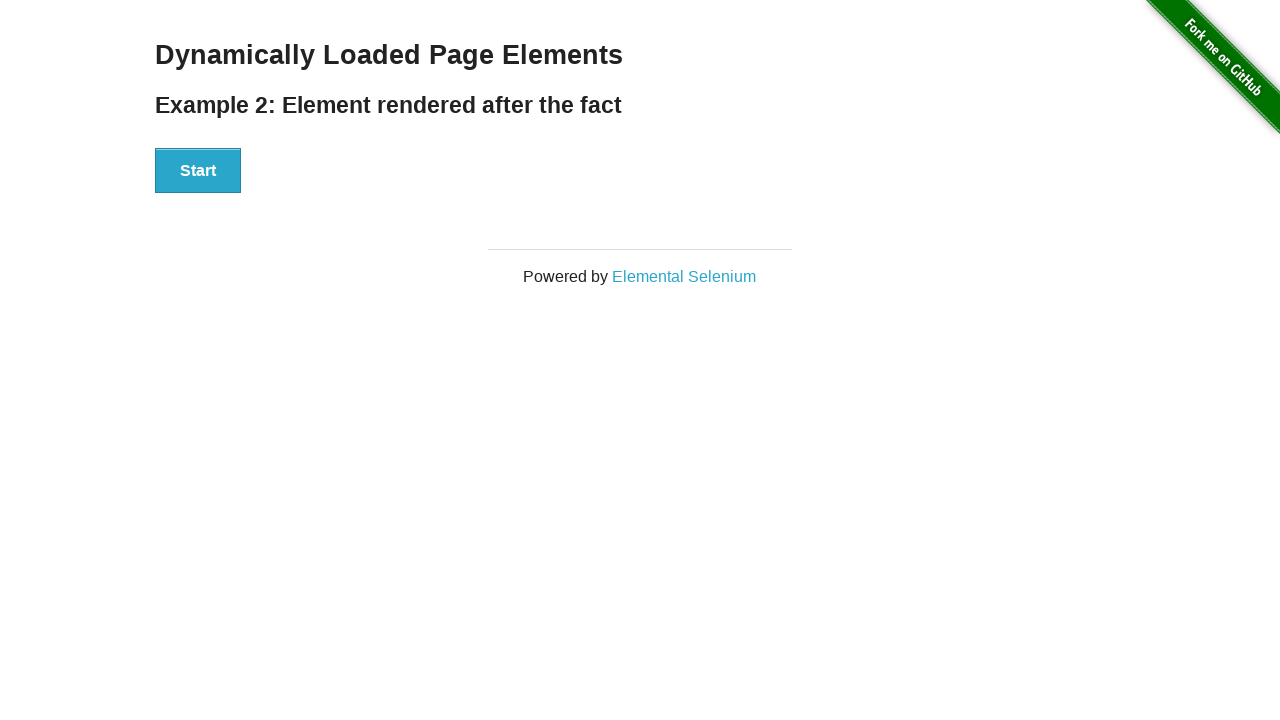

Clicked the start button to trigger dynamic content loading at (198, 171) on #start button
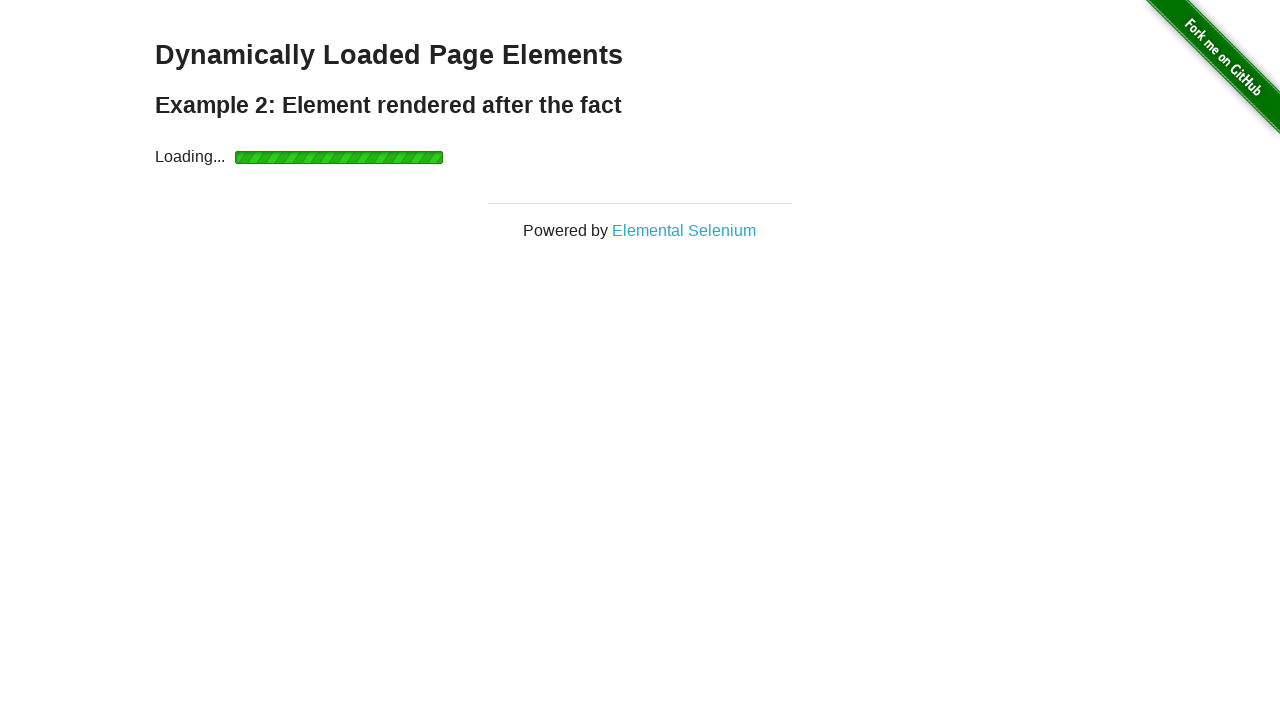

Waited for the finish element to appear (8 second timeout)
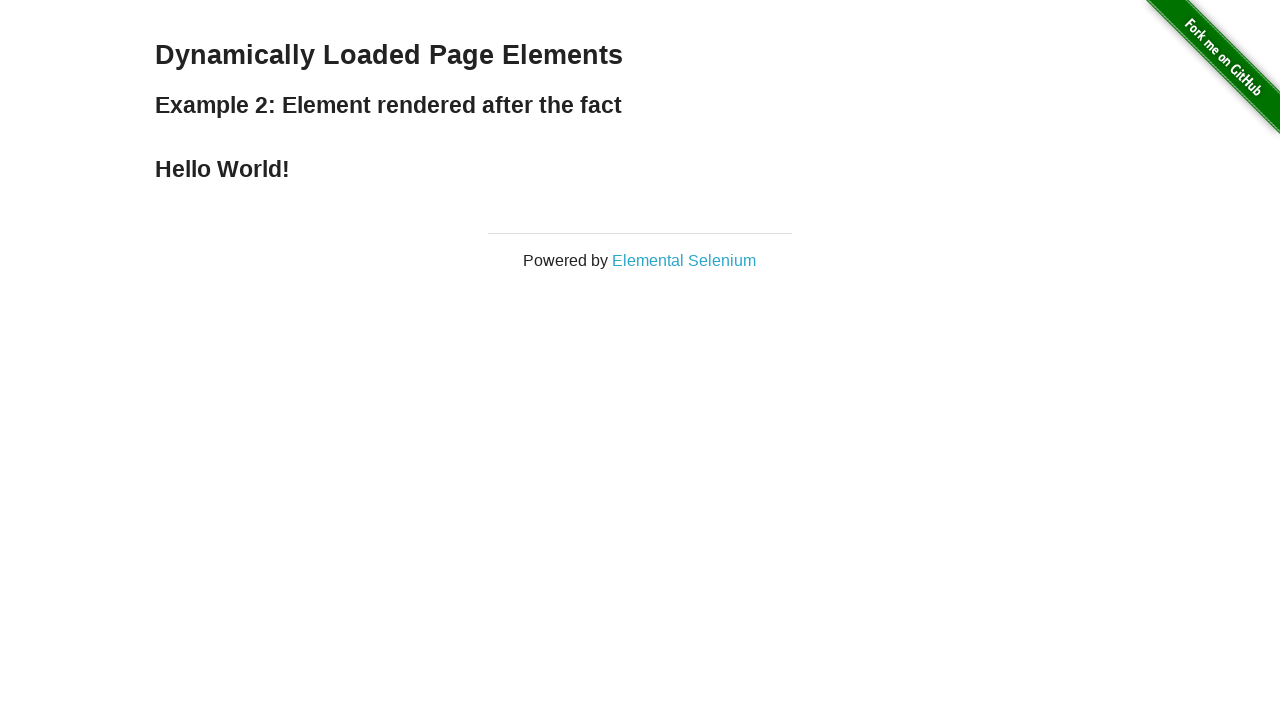

Verified that the finish element contains 'Hello World!' text
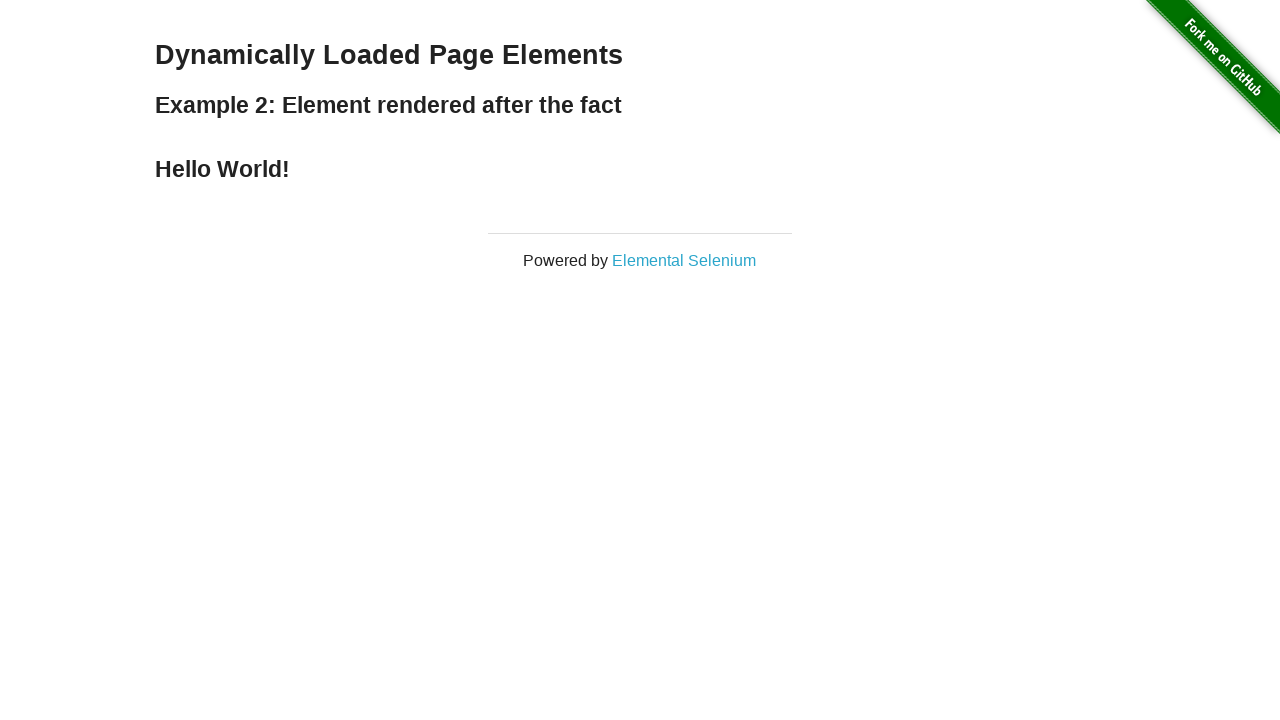

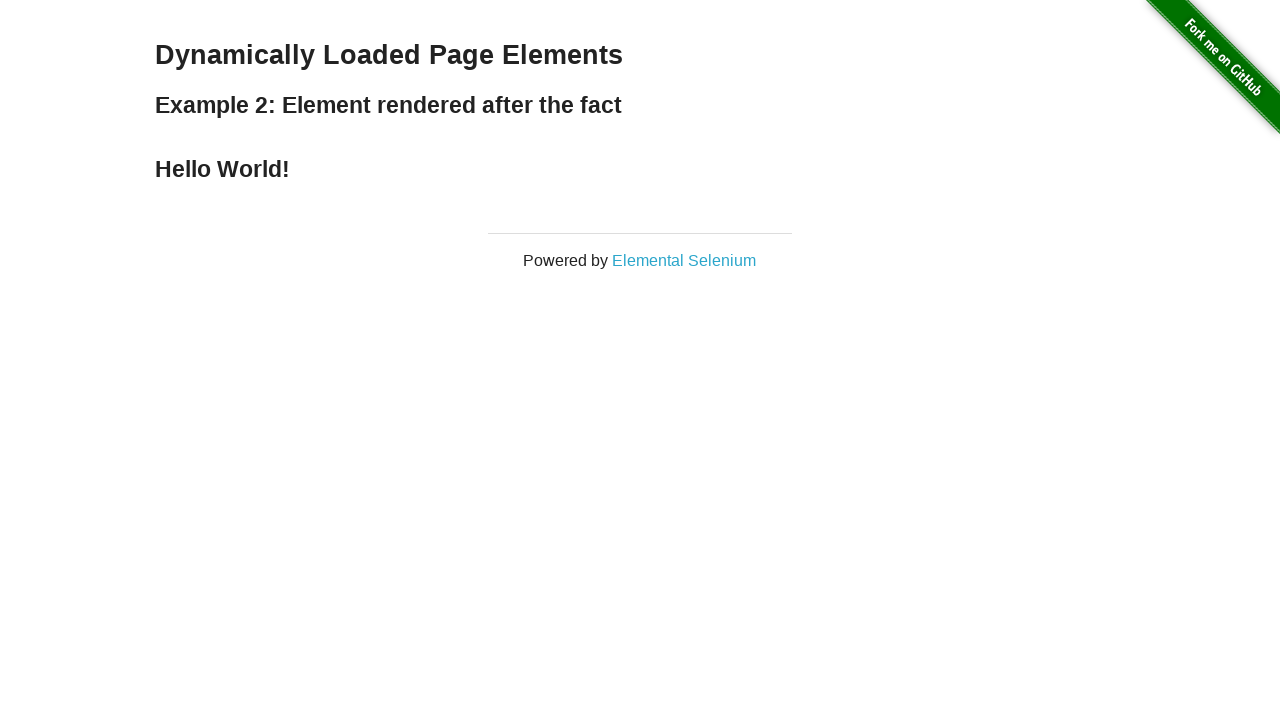